Tests interaction with elements inside an iframe by typing in a search field within the iframe, then typing in a field outside the iframe

Starting URL: https://www.letskodeit.com/practice

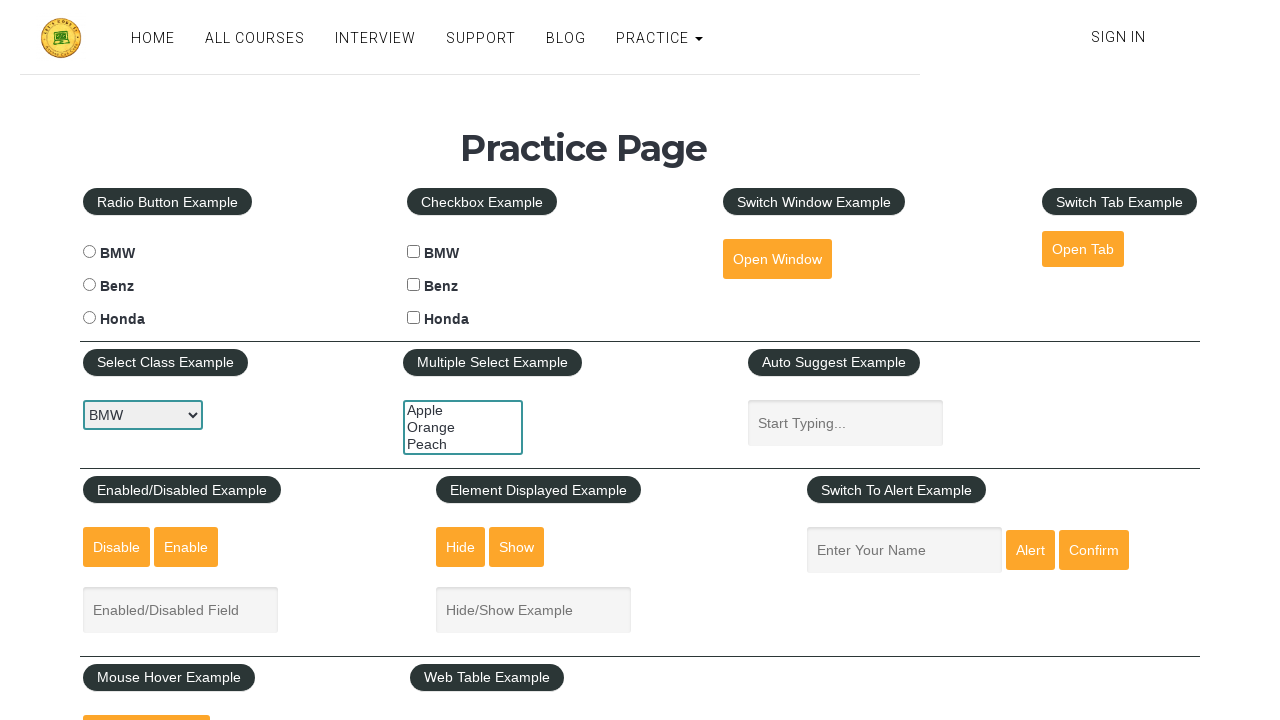

Located iframe with id 'courses-iframe'
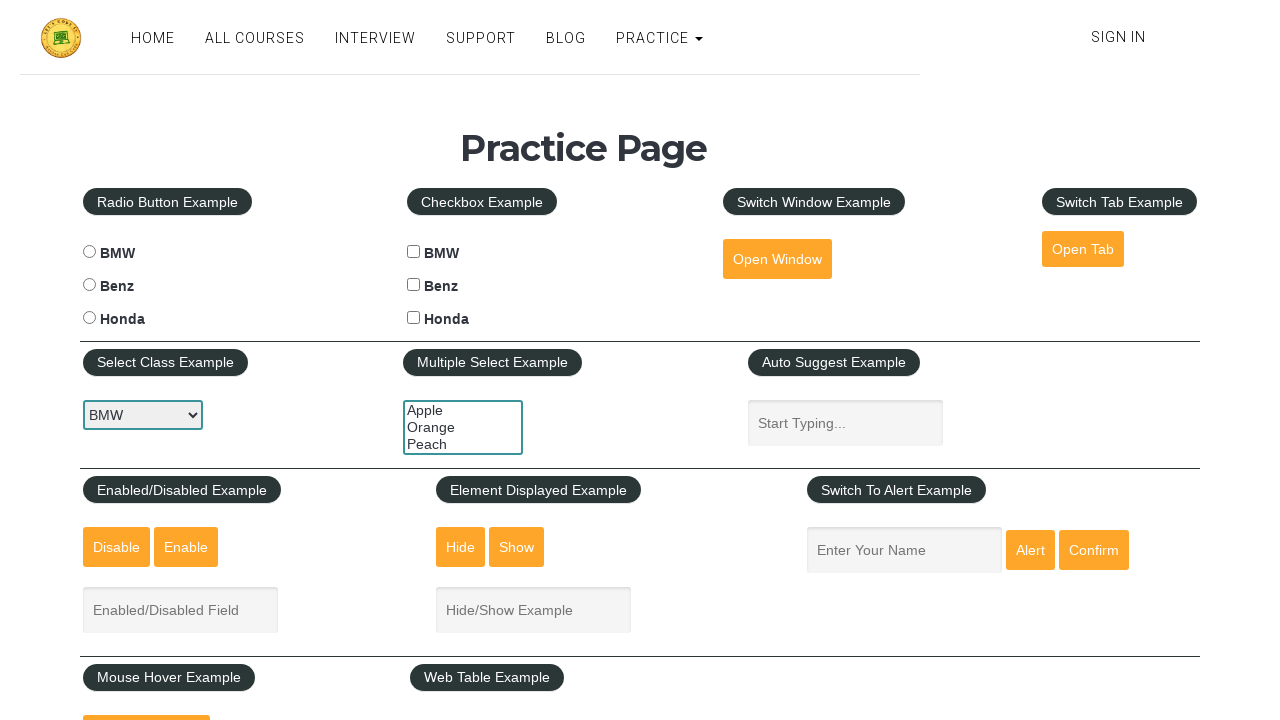

Filled search field inside iframe with 'selenium' on #courses-iframe >> internal:control=enter-frame >> input[id="search"]
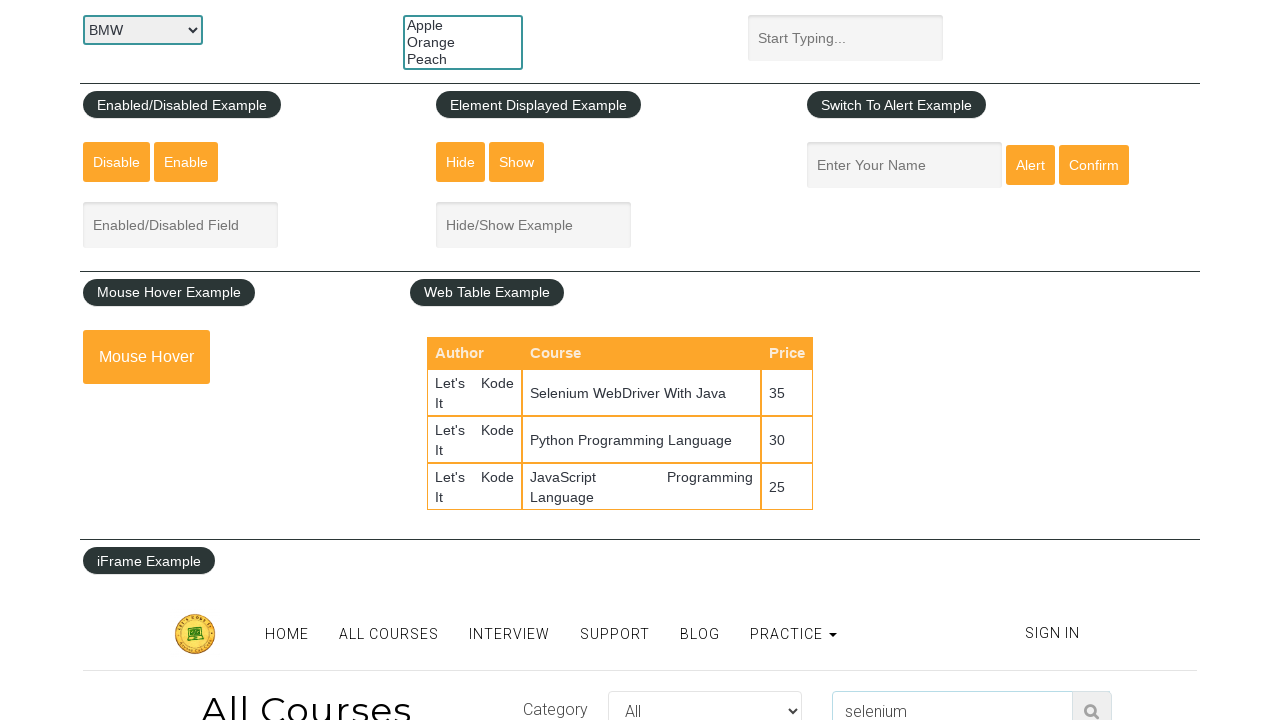

Filled name field outside iframe with 'Outside Iframe' on #name
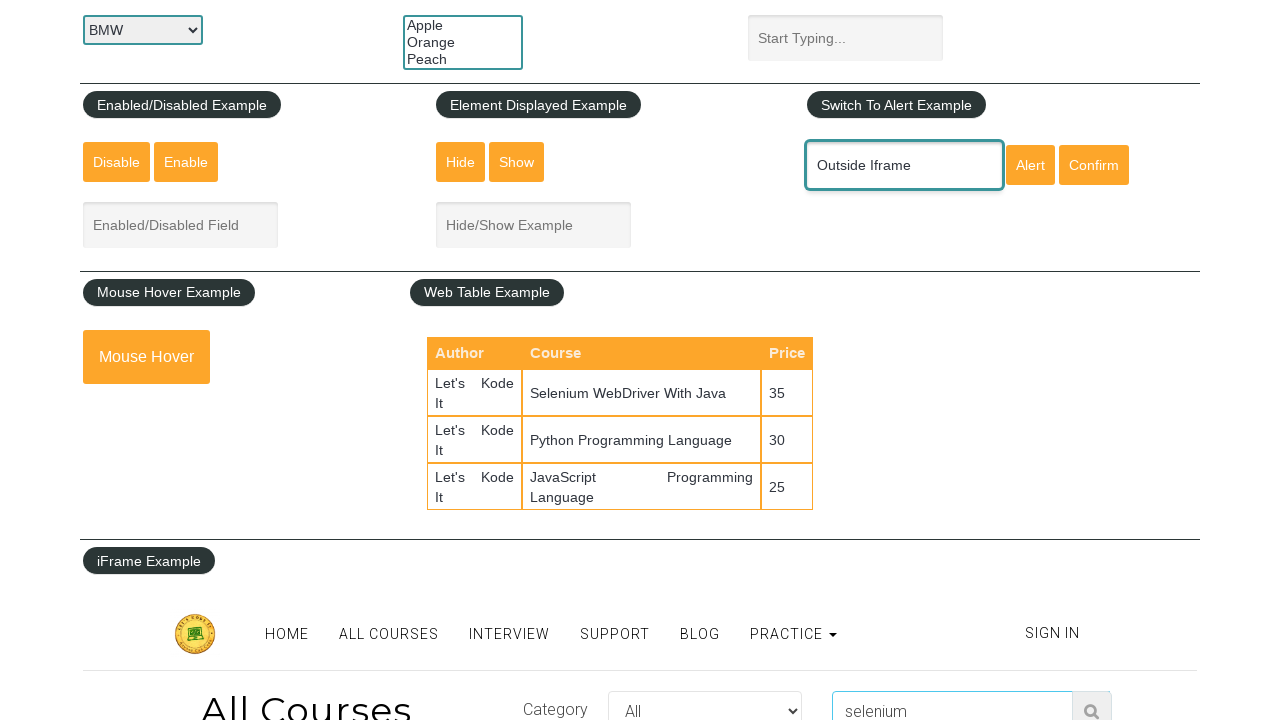

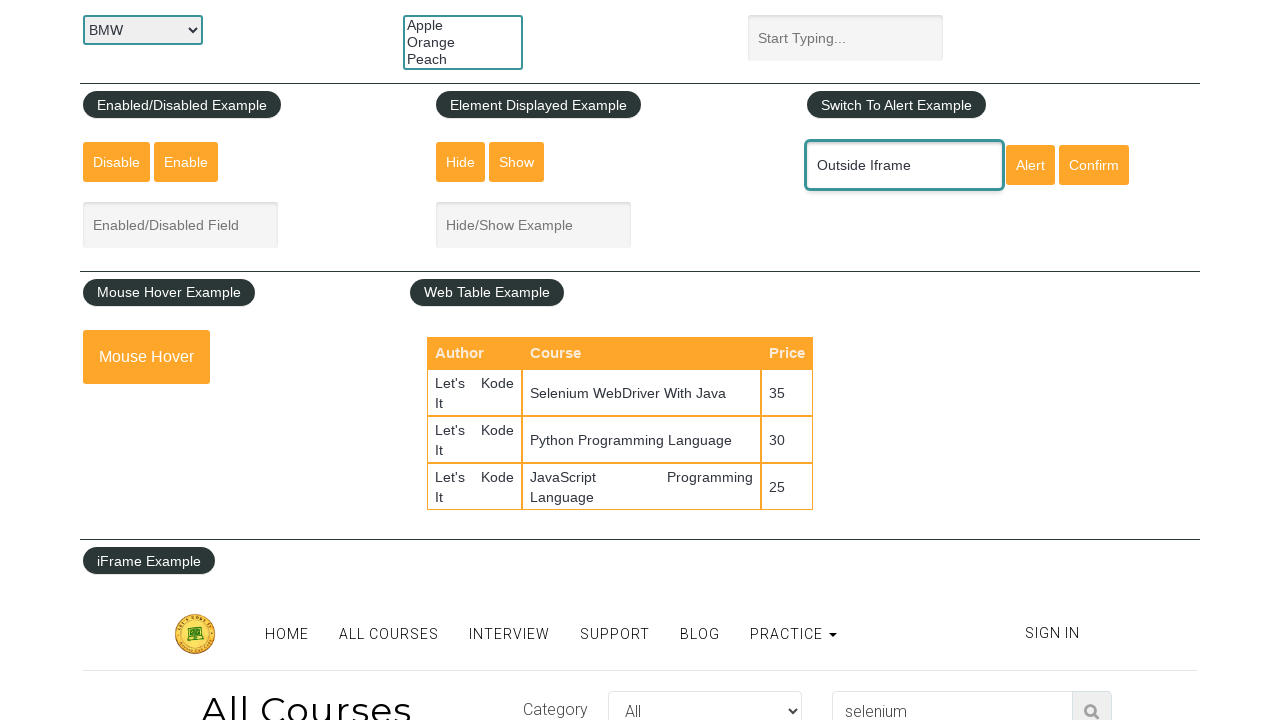